Tests autocomplete dropdown functionality by typing partial text and selecting a country from the suggestions

Starting URL: https://rahulshettyacademy.com/dropdownsPractise/

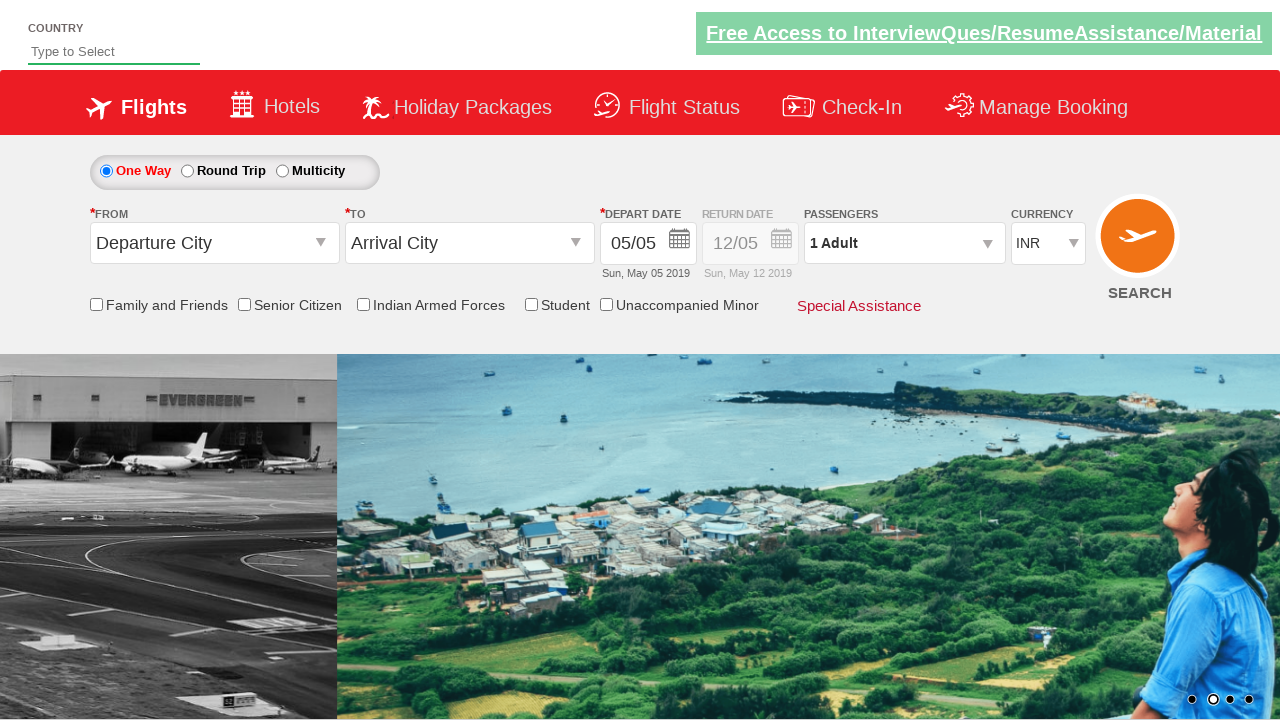

Filled autocomplete field with 'ind' on #autosuggest
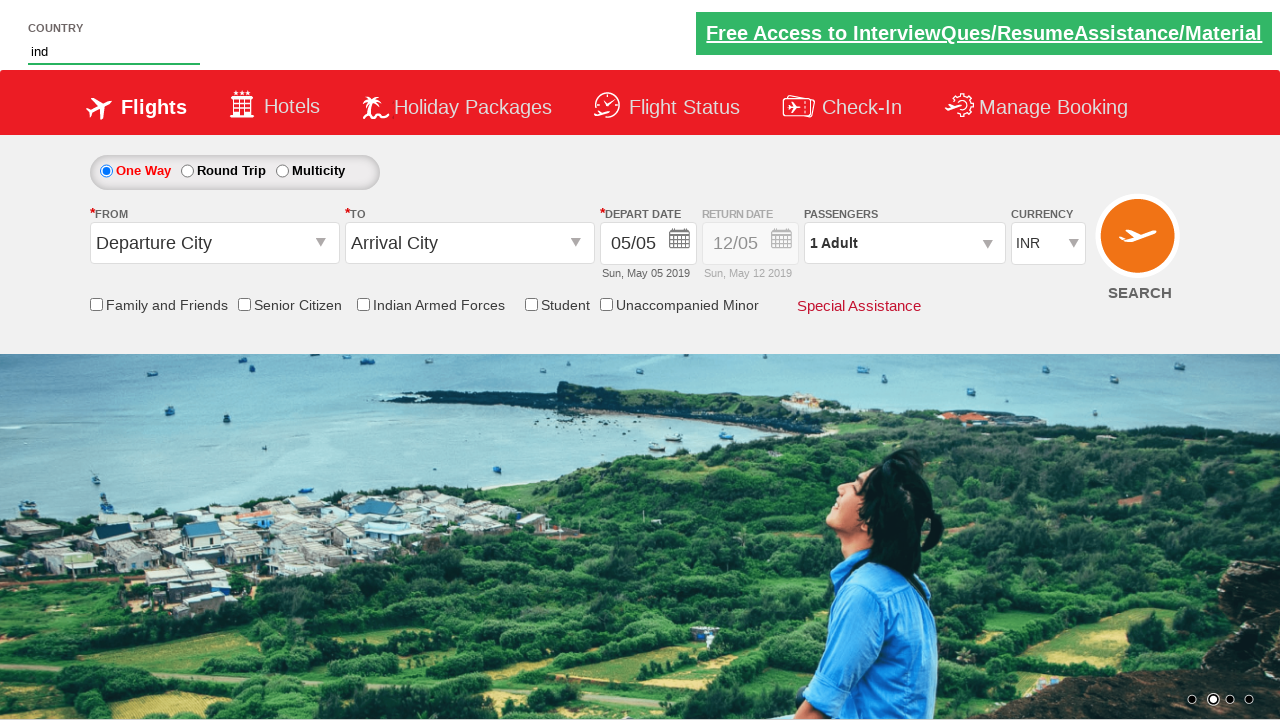

Autocomplete dropdown suggestions loaded
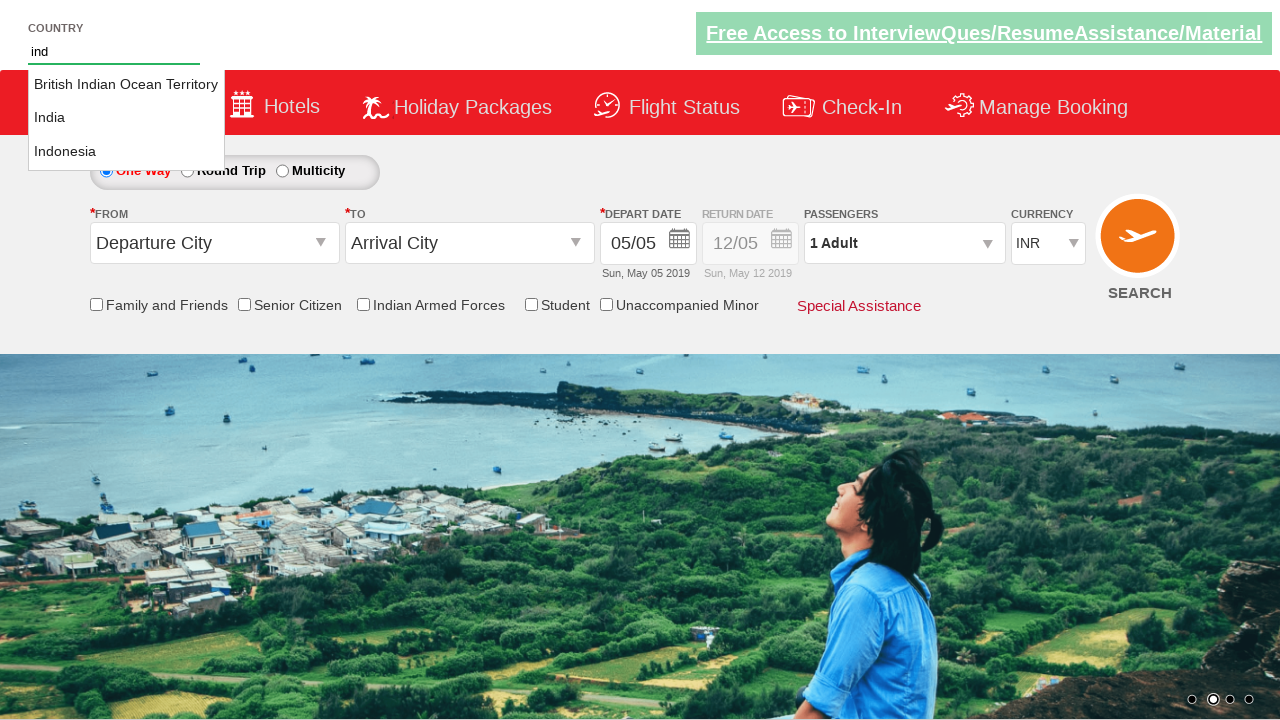

Retrieved all country suggestions from dropdown
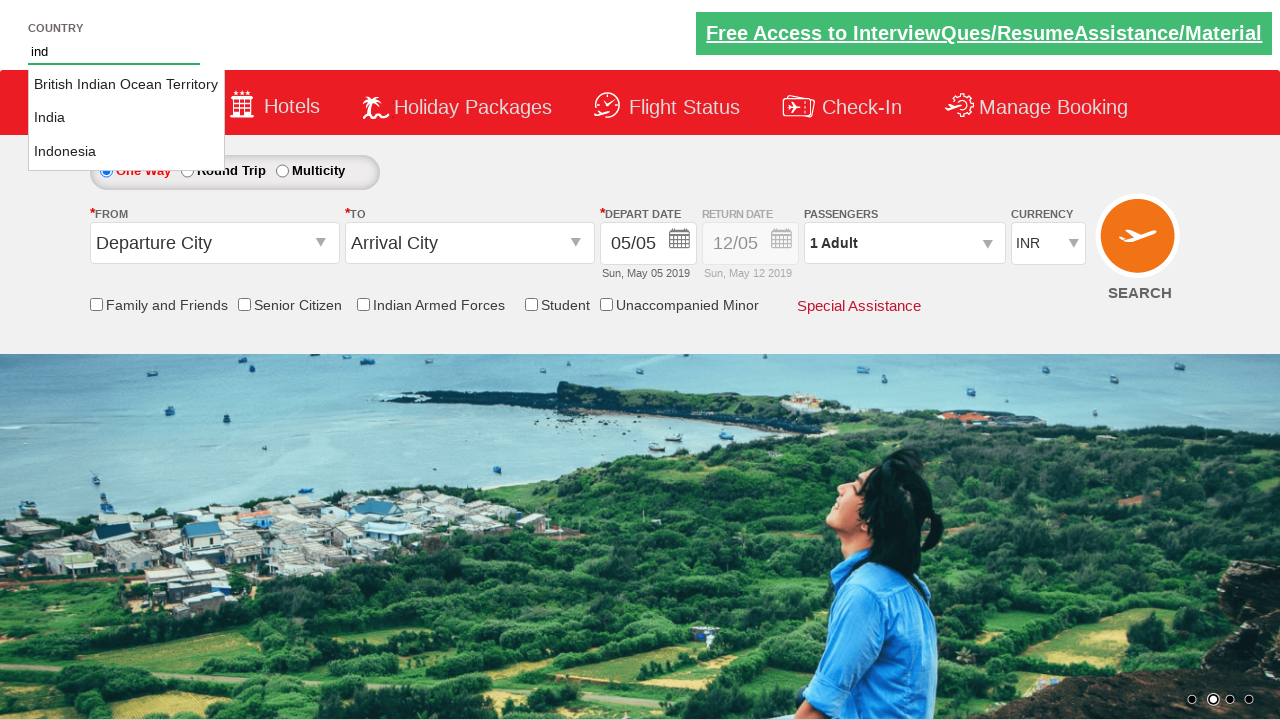

Selected 'India' from autocomplete suggestions at (126, 118) on li.ui-menu-item a >> nth=1
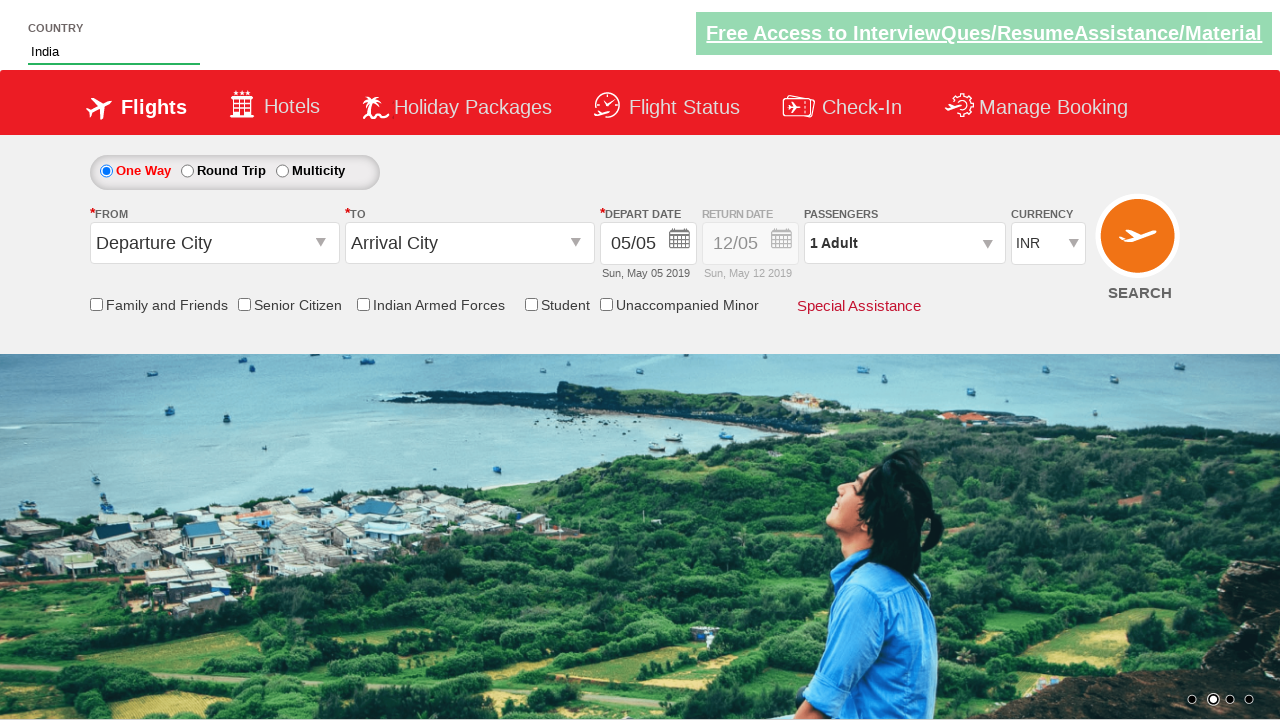

Verified that autocomplete field contains 'India'
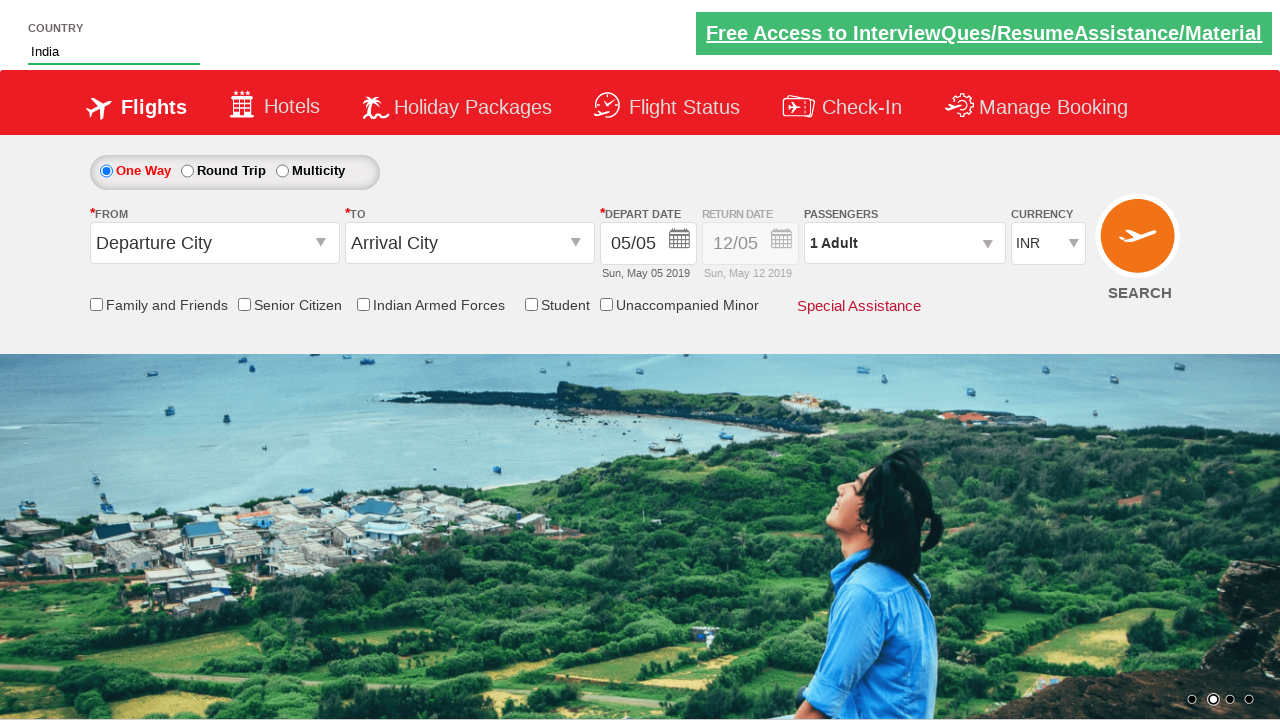

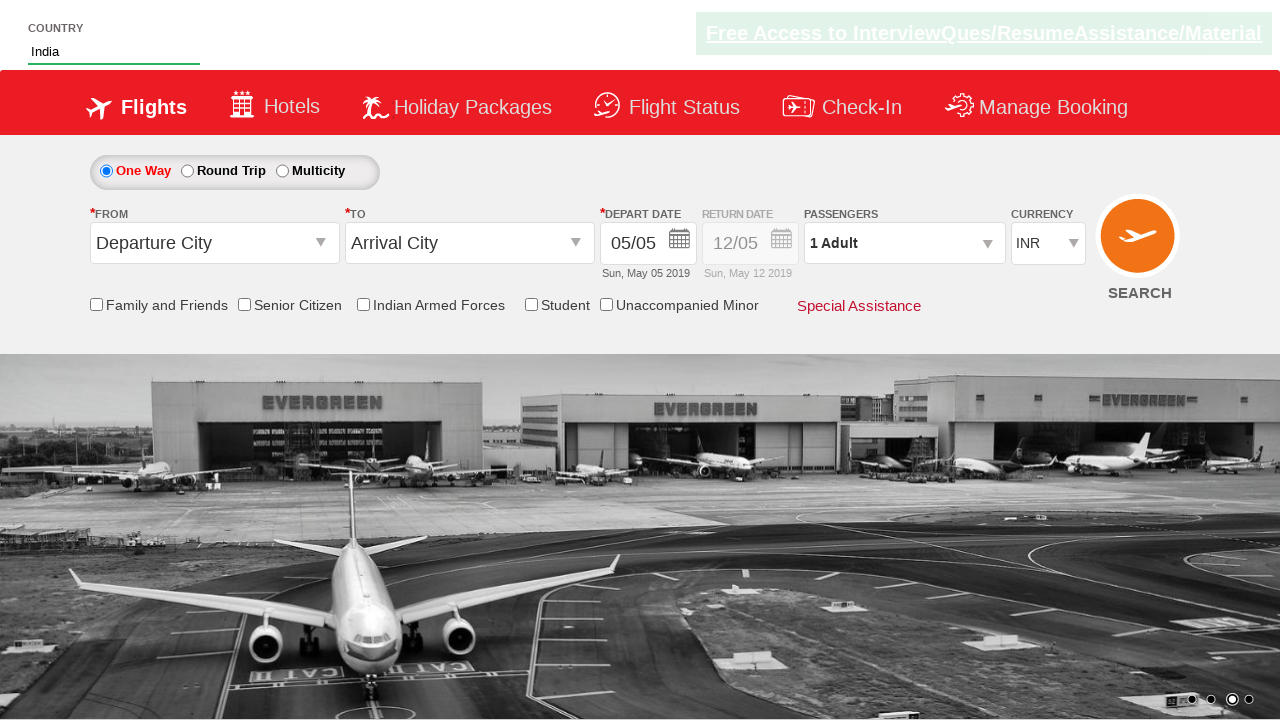